Tests hover functionality by hovering over an avatar image and verifying that additional user information (caption) becomes visible.

Starting URL: http://the-internet.herokuapp.com/hovers

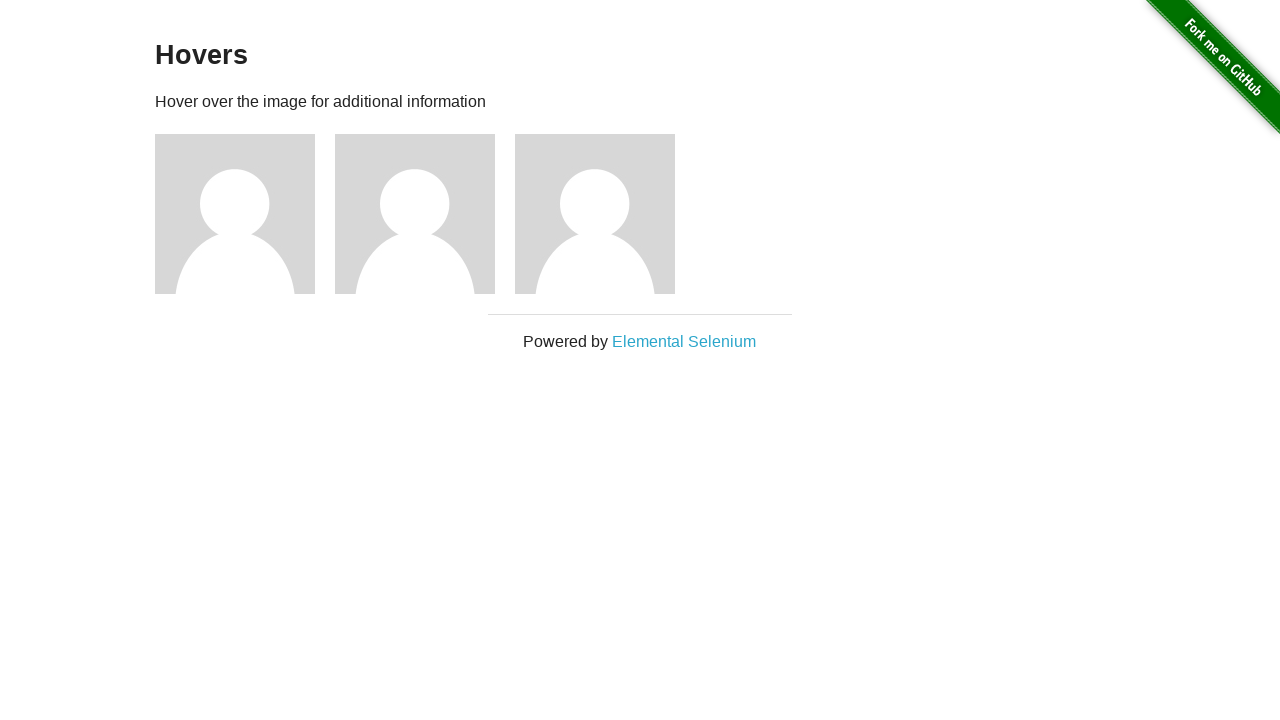

Hovered over the first avatar image at (245, 214) on .figure >> nth=0
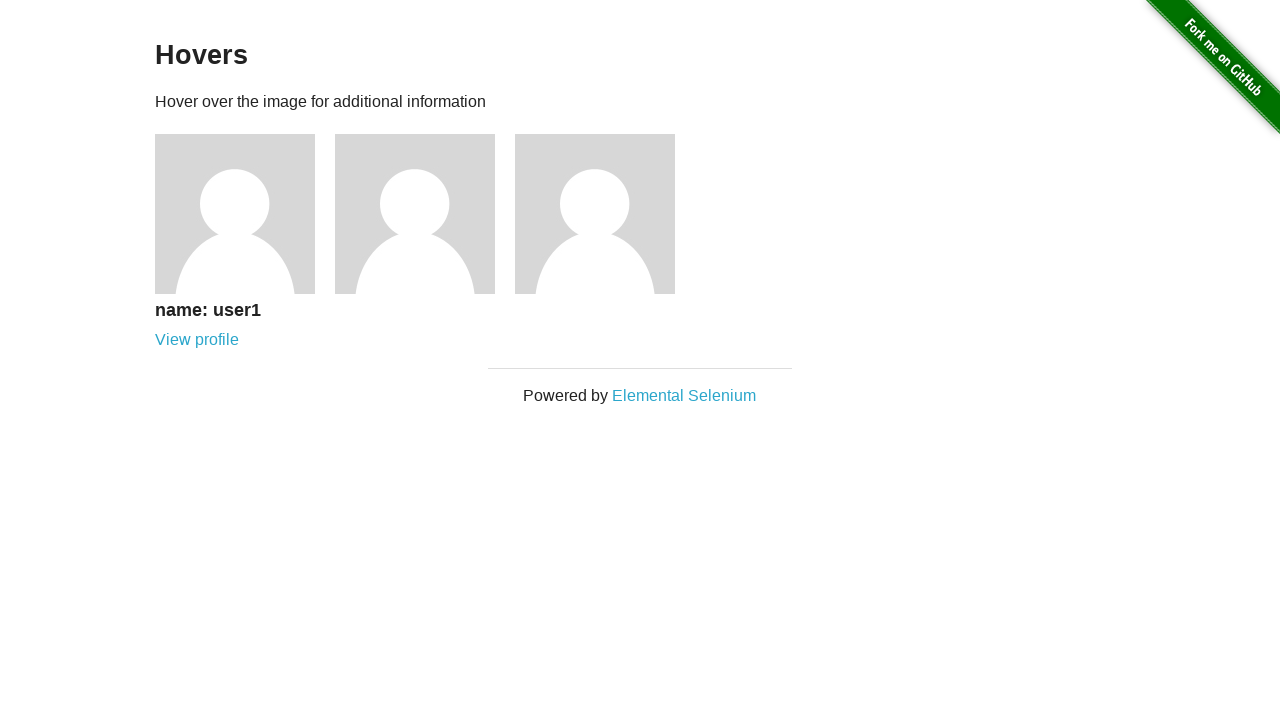

Caption became visible after hovering
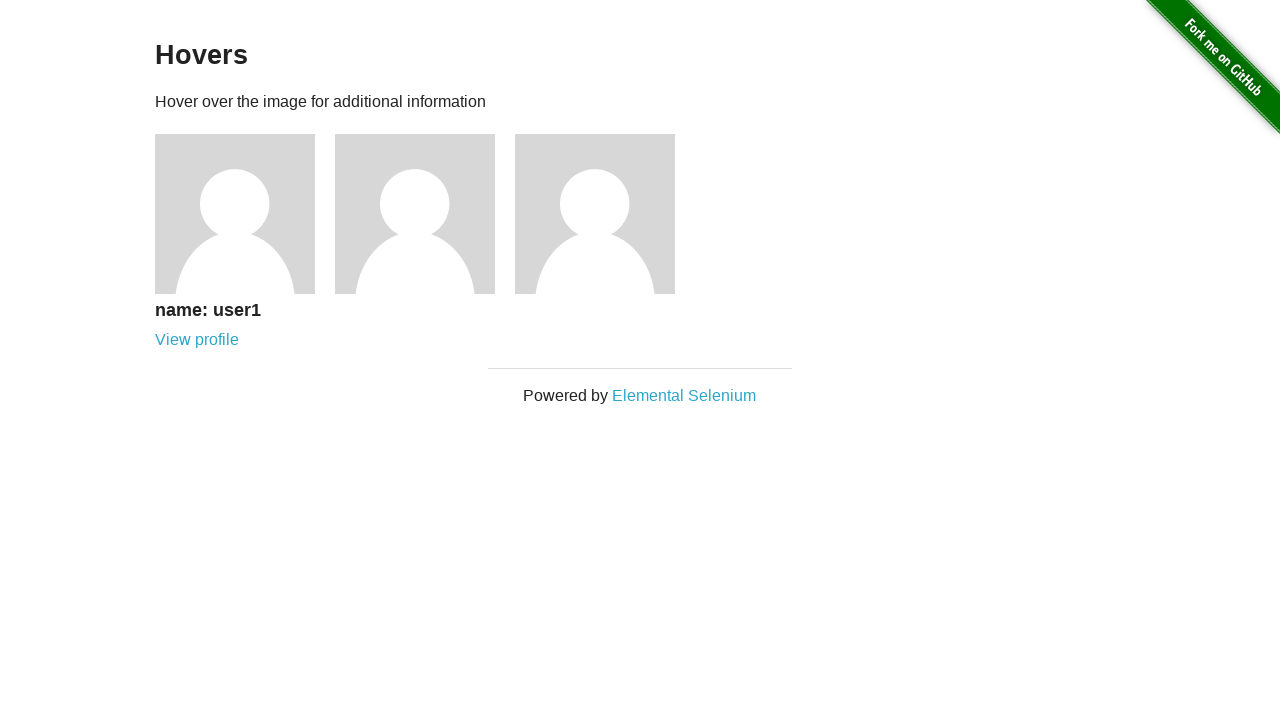

Verified that user caption is visible
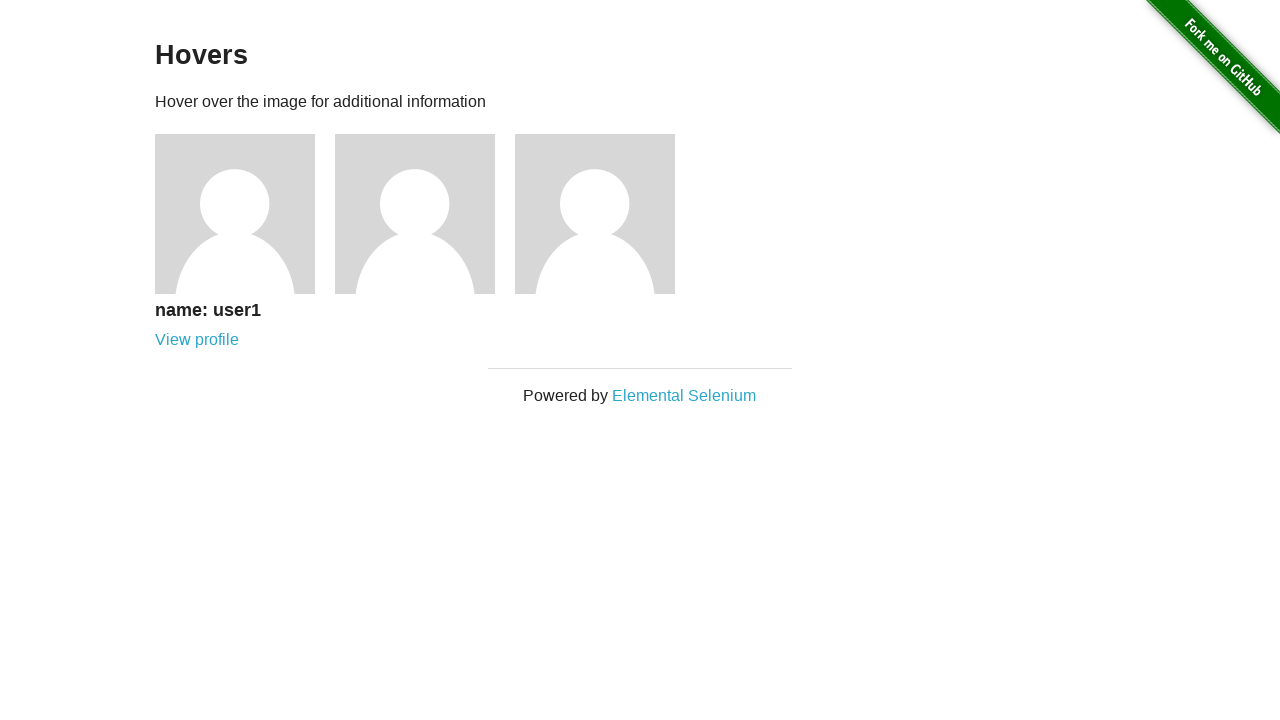

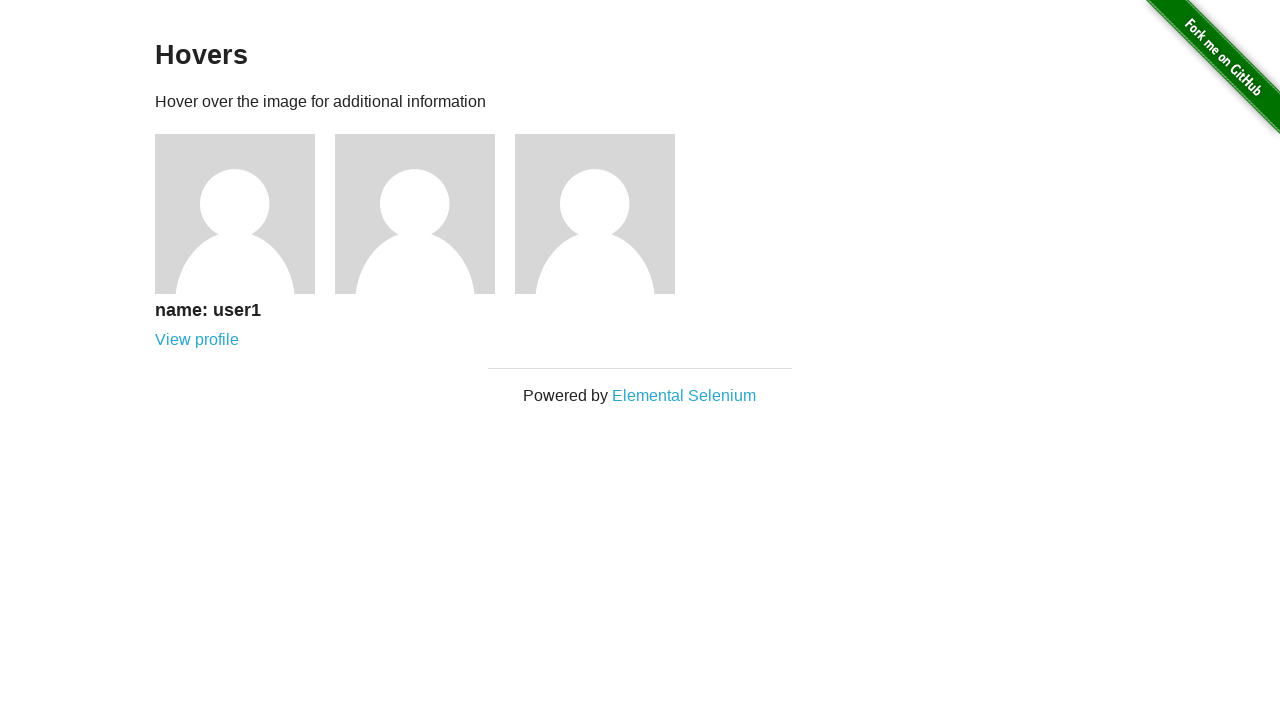